Tests Wikipedia search widget on a test automation practice page by entering a search query, clicking submit, and then clicking through all search result links which open in new windows

Starting URL: https://testautomationpractice.blogspot.com/

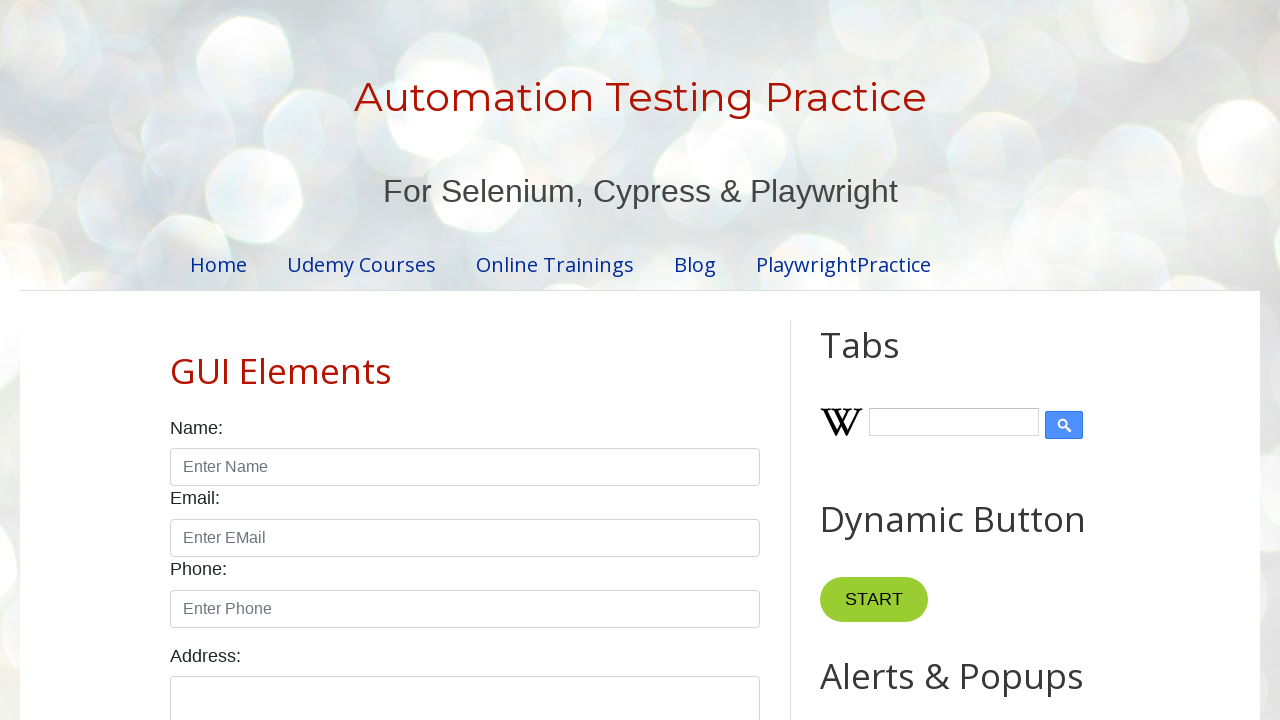

Filled Wikipedia search input with 'selenium' on input#Wikipedia1_wikipedia-search-input
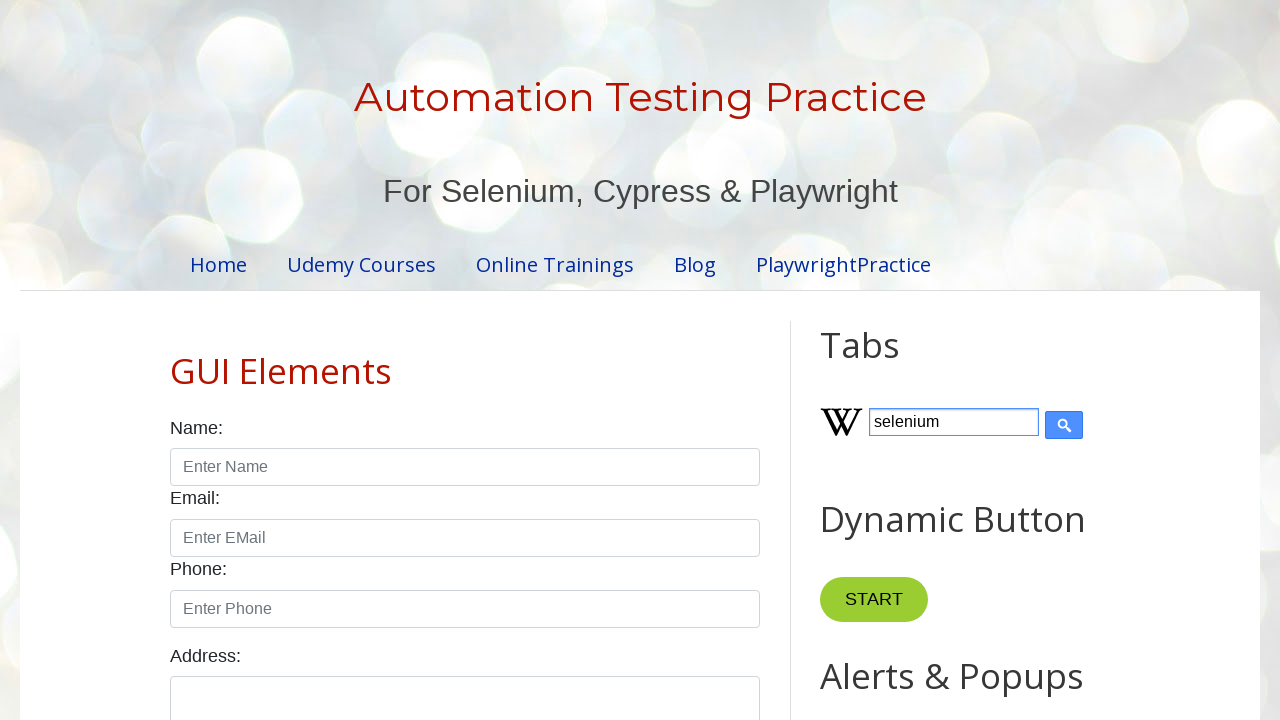

Clicked submit button to search Wikipedia at (1064, 425) on input[type='submit']
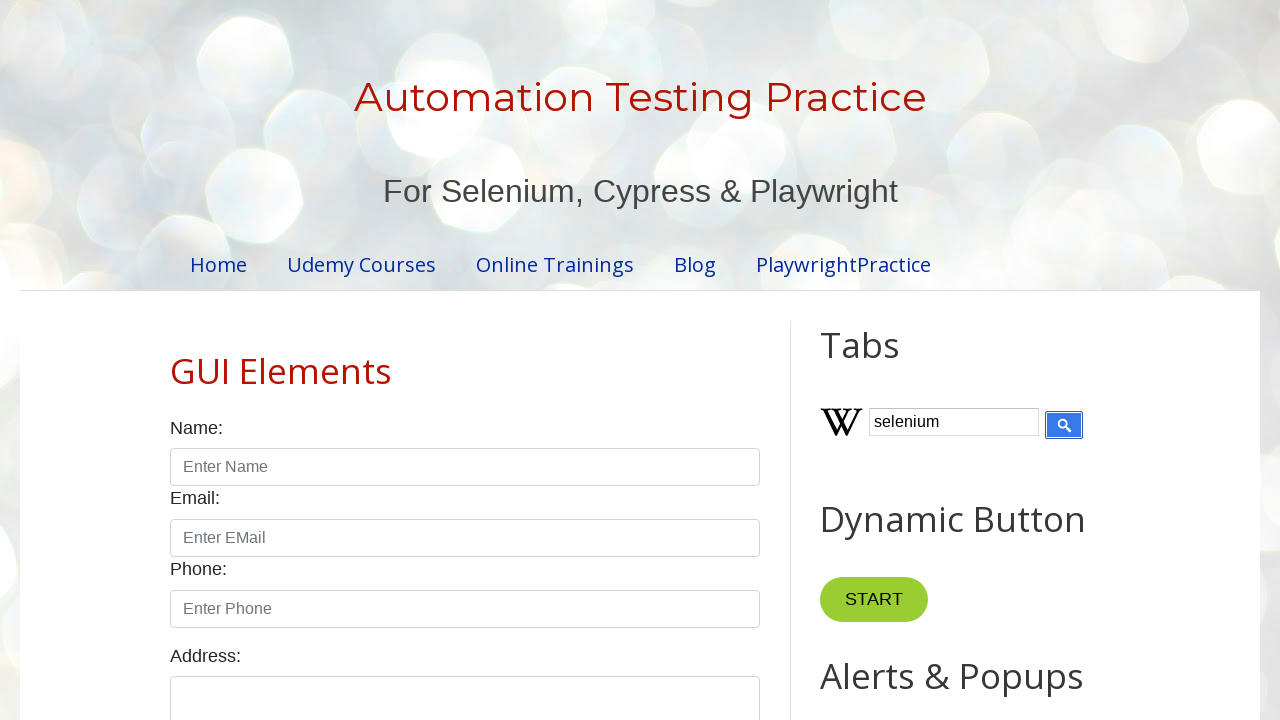

Search results appeared
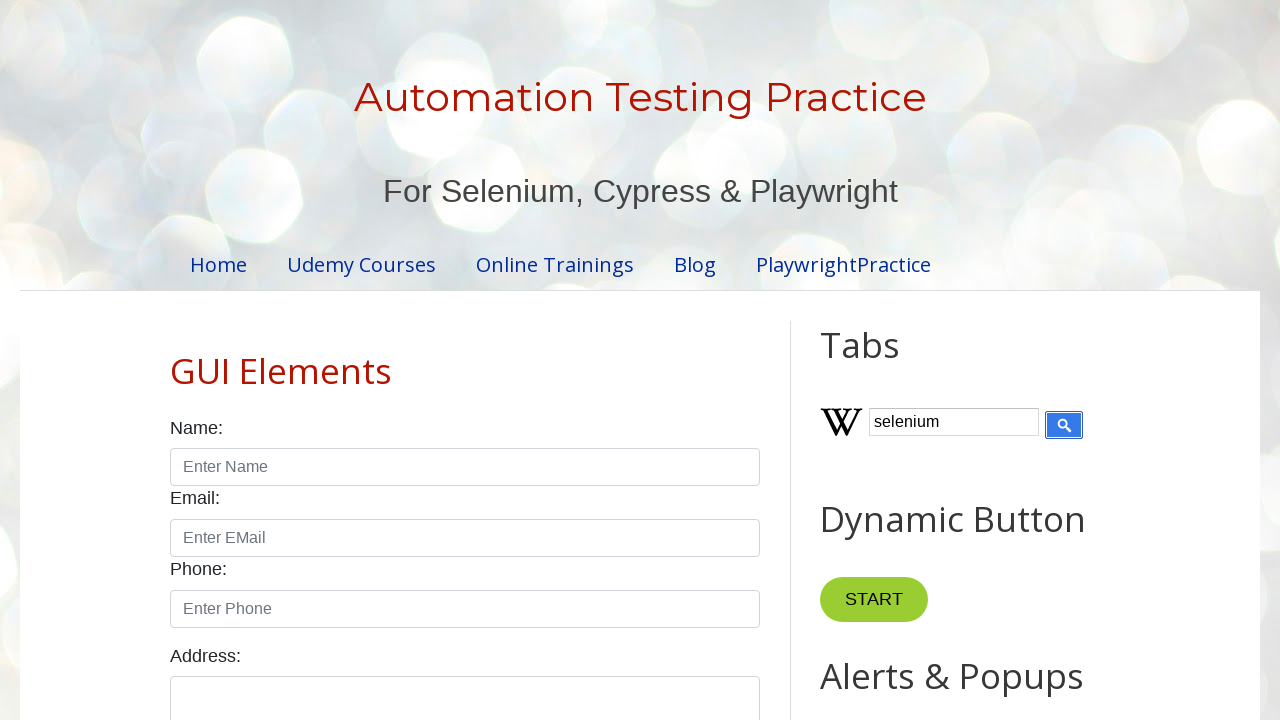

Waited for new windows/tabs to open
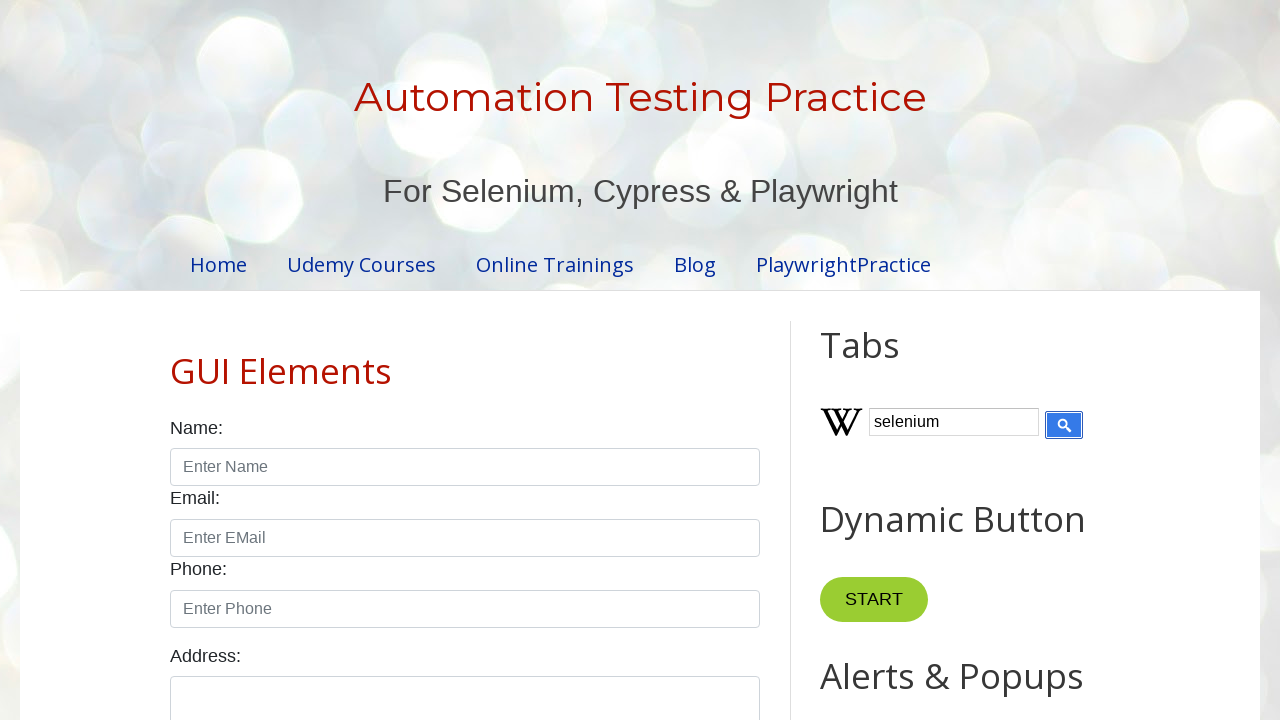

Retrieved and printed titles of all open pages
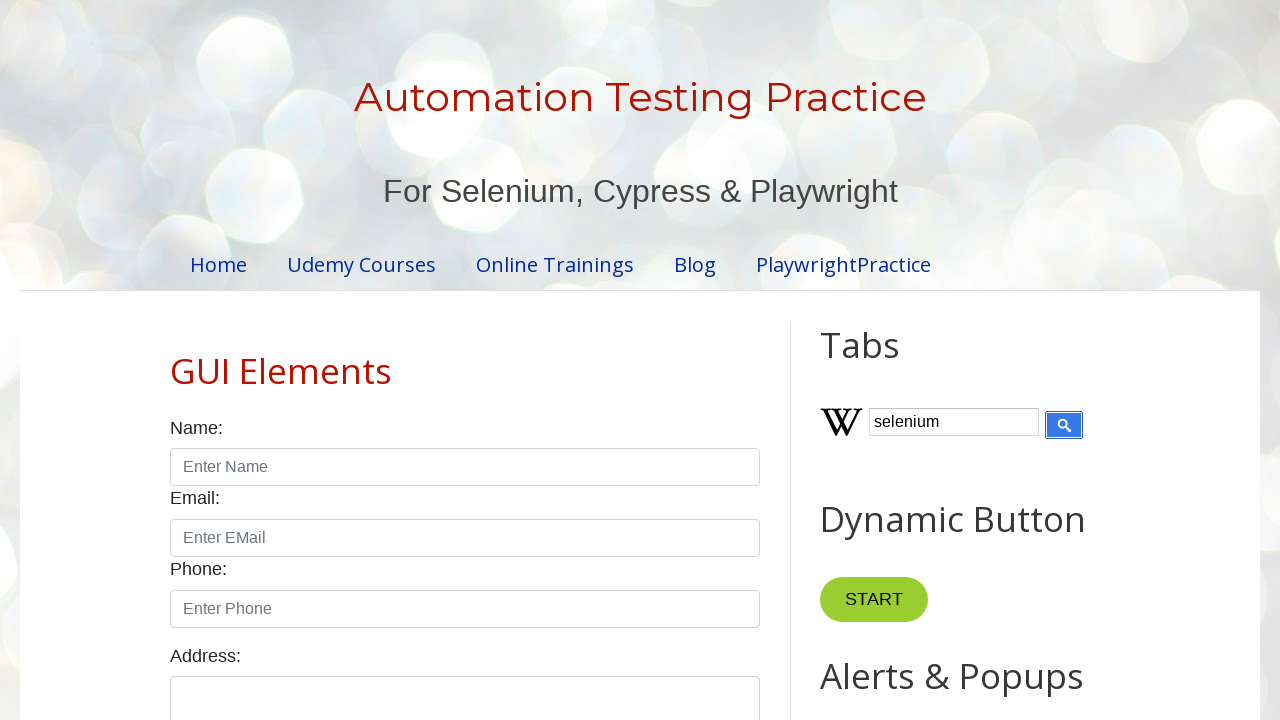

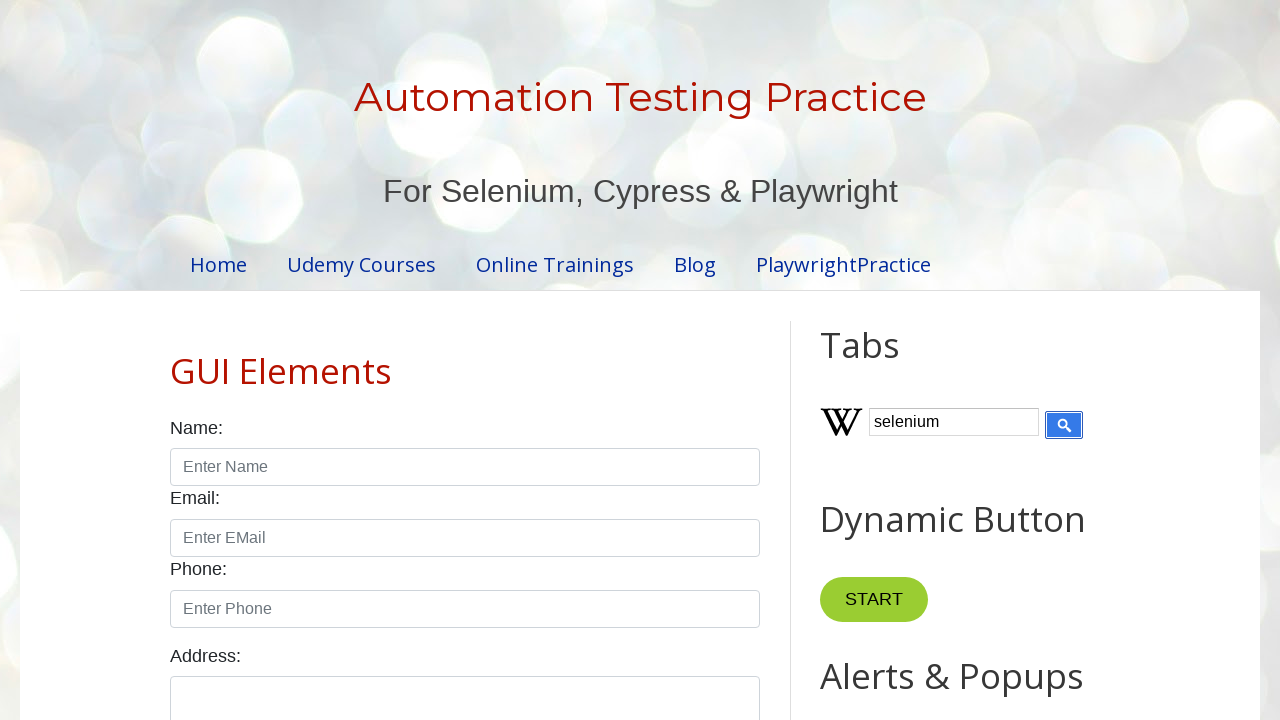